Tests the refresh button functionality on the registration form

Starting URL: https://demo.automationtesting.in/Register.html

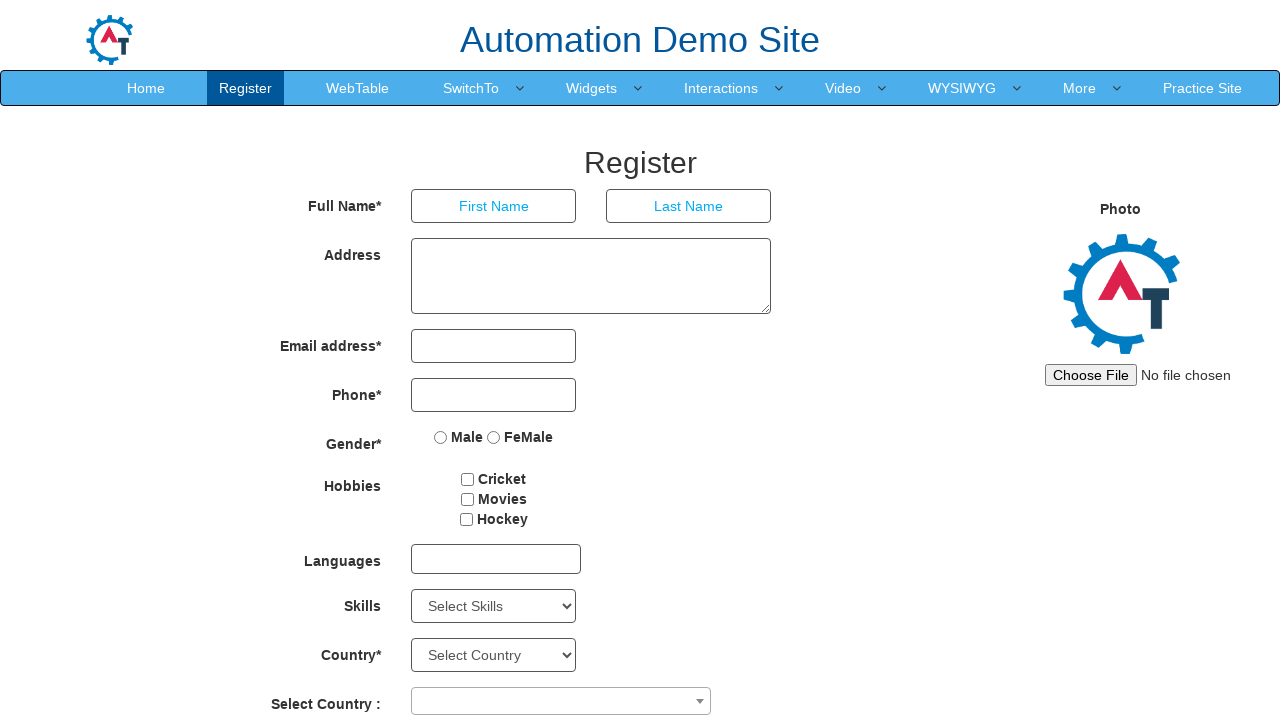

Navigated to registration form page
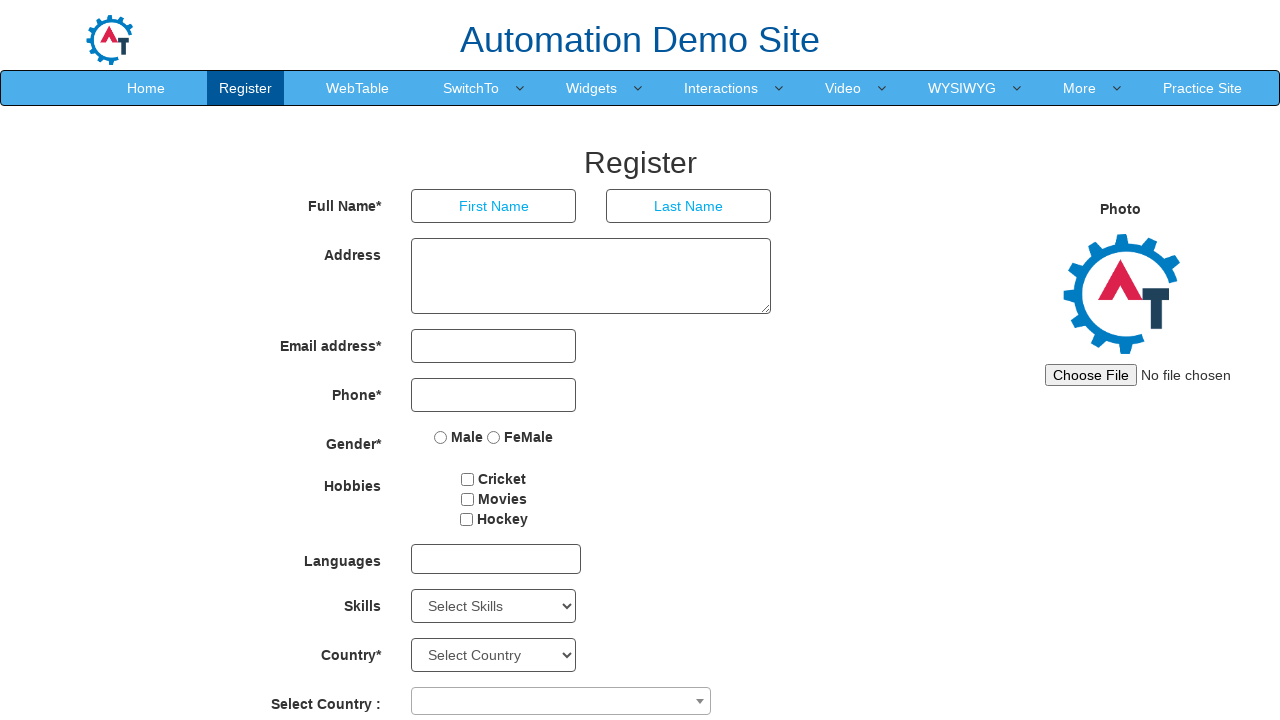

Clicked refresh button on registration form at (649, 623) on button#Button1
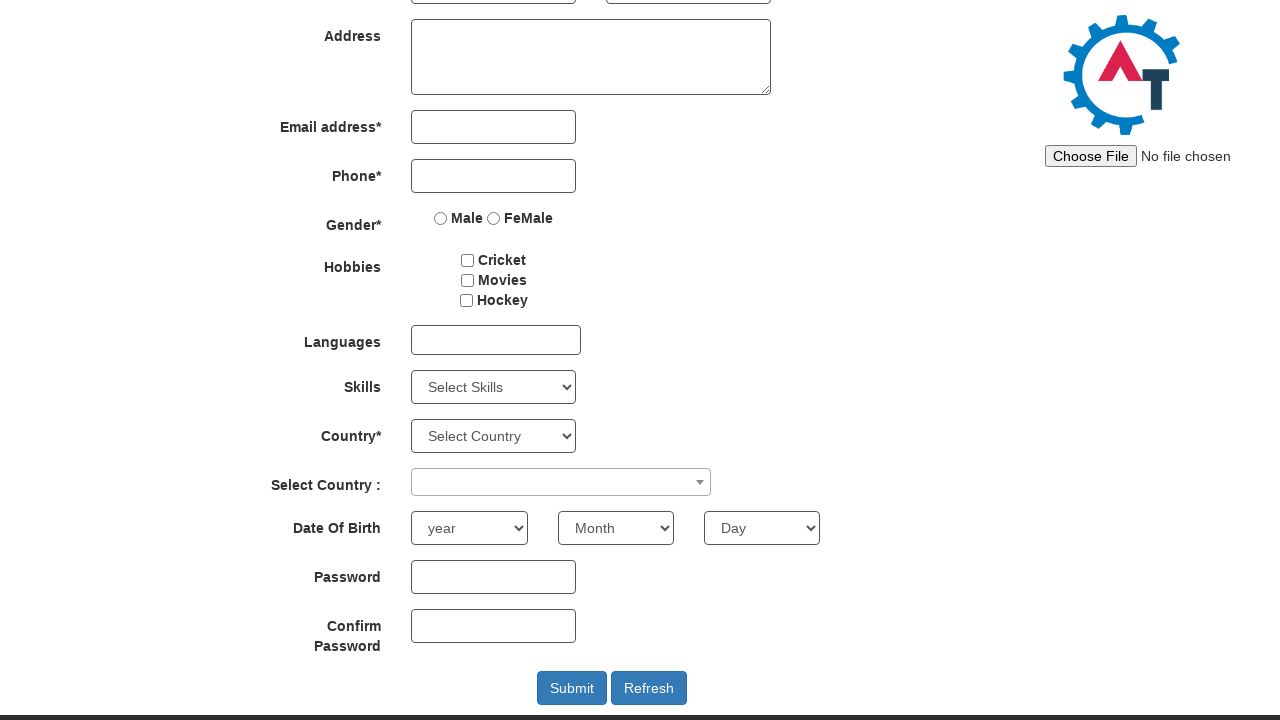

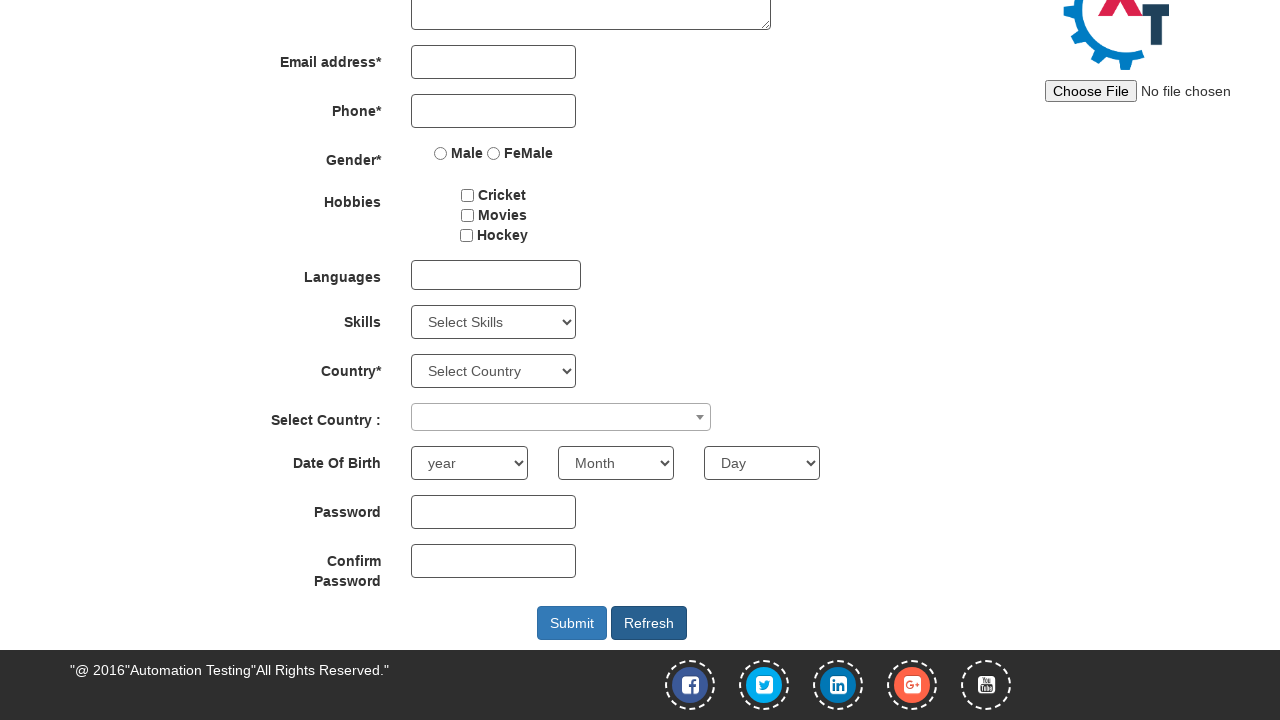